Checks that the page has at least one visible h1 heading element for proper document structure.

Starting URL: https://kanta02cer.github.io/JAA.HP

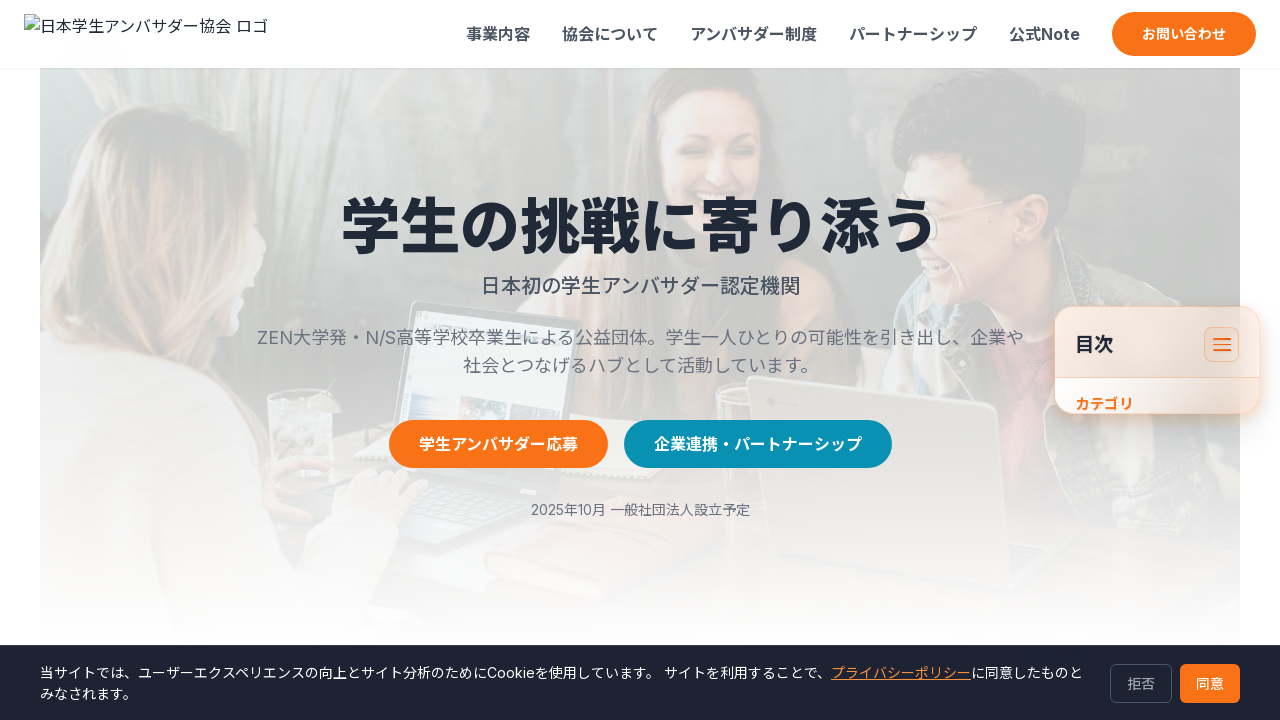

Page loaded (domcontentloaded event fired)
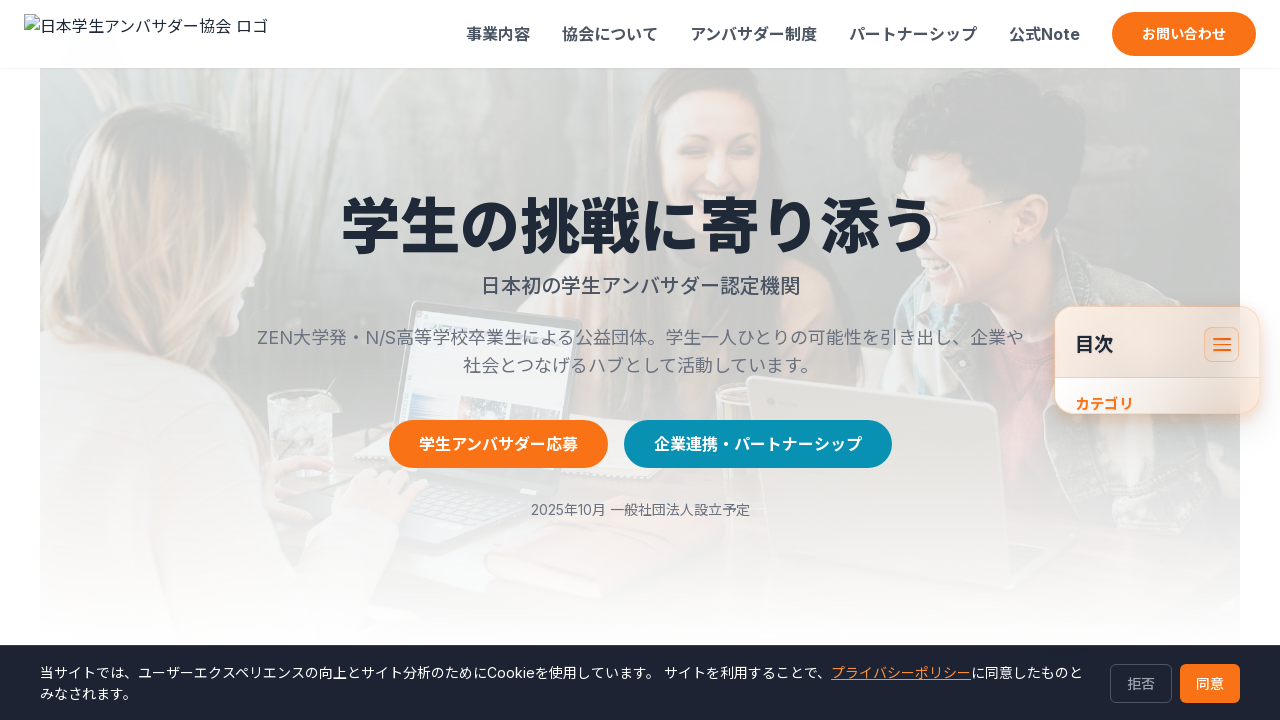

Located h1 element selector
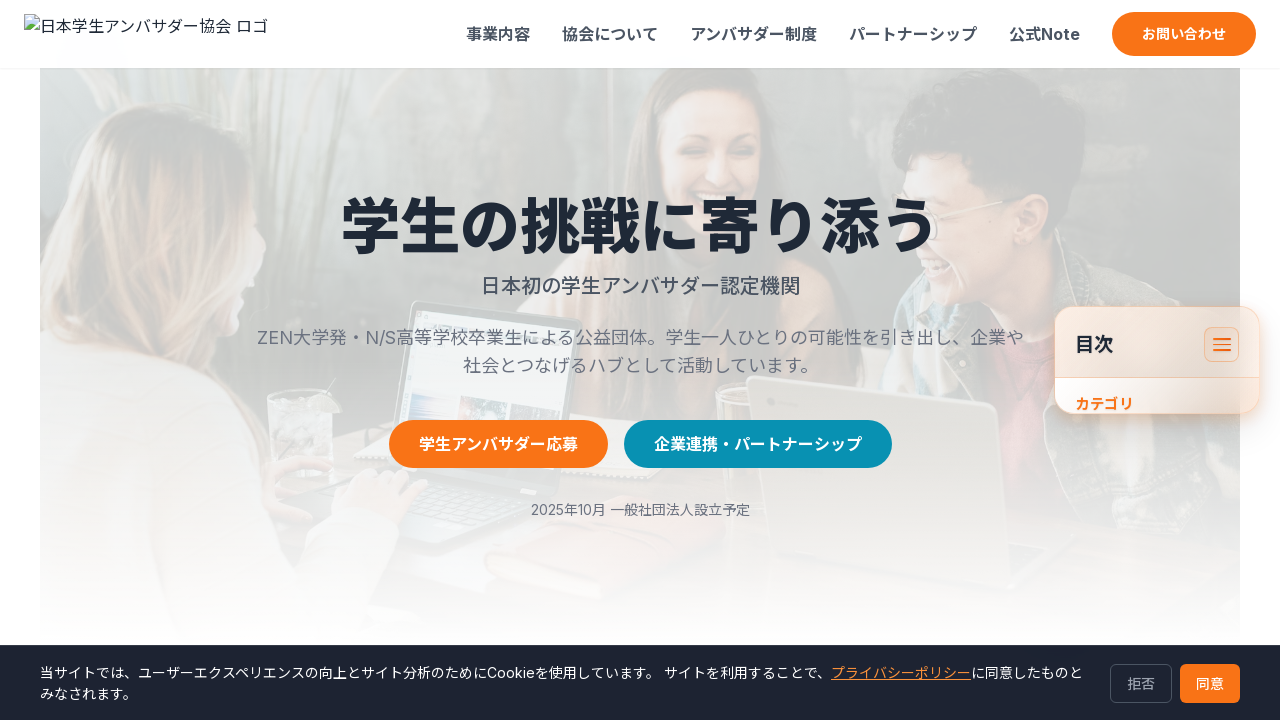

First h1 heading is visible - document structure is proper
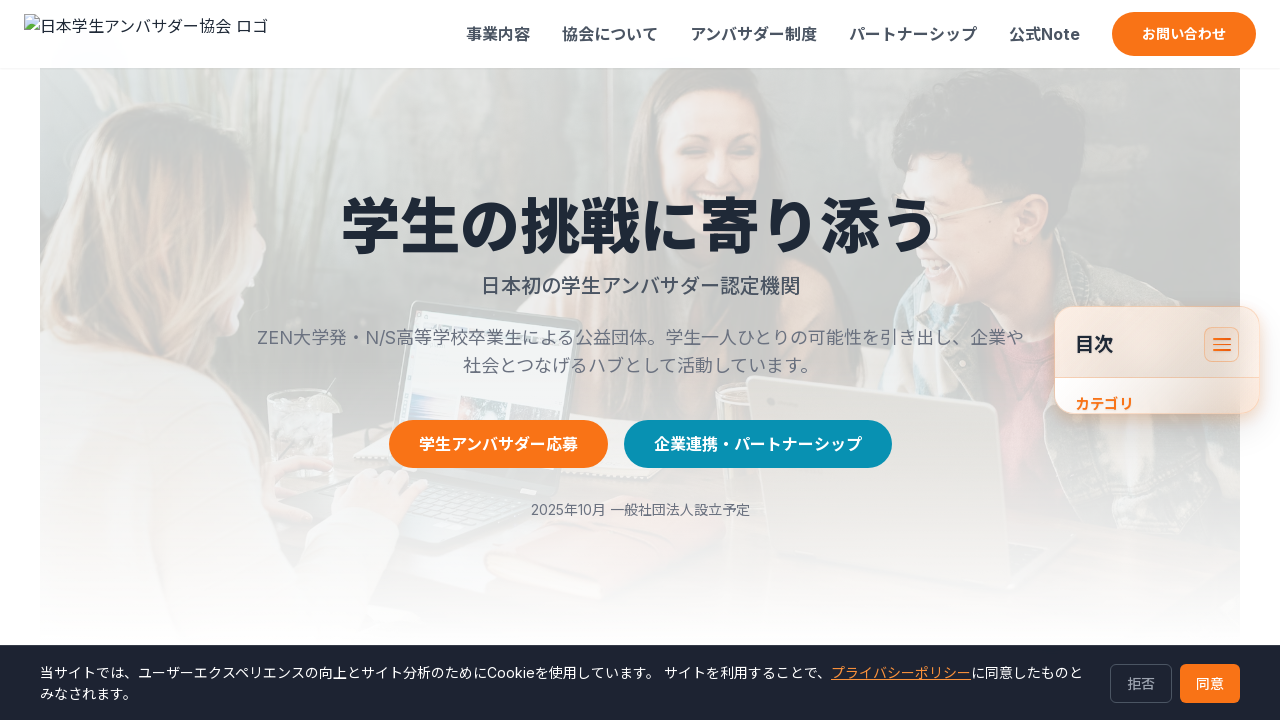

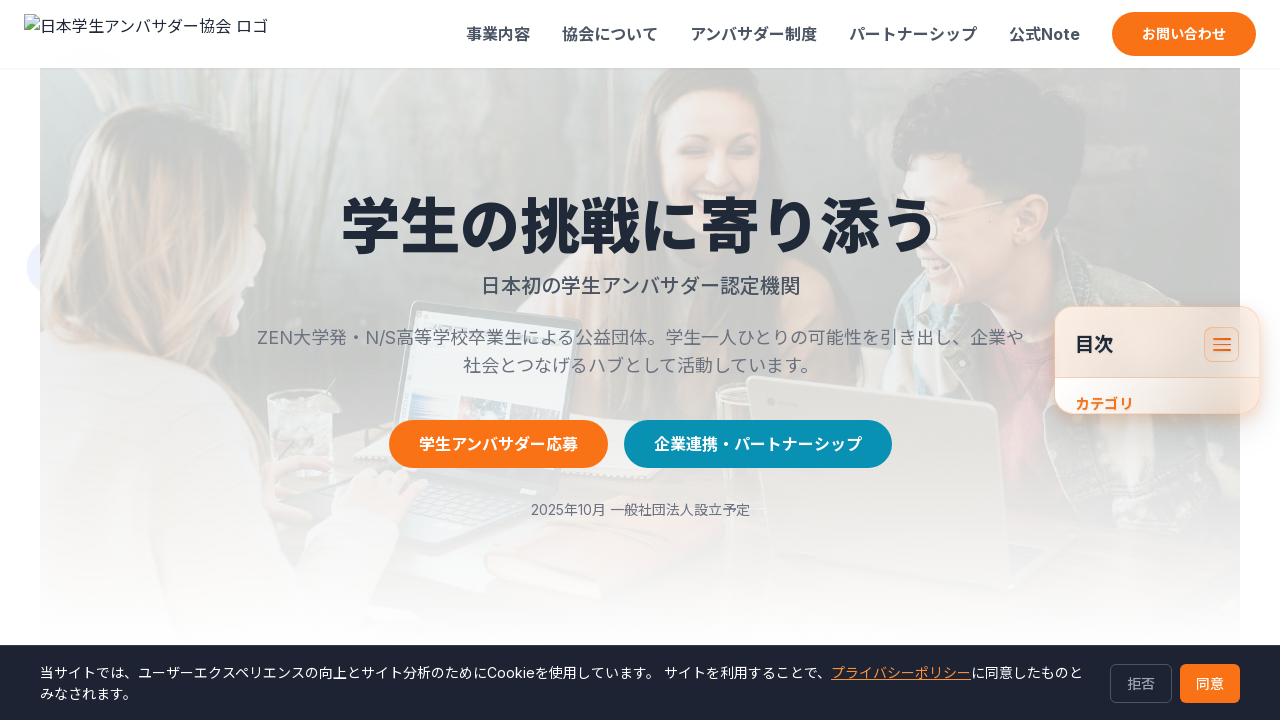